Navigates to a sitemap page, then navigates to a product page about automatic call dialer software, and scrolls down the page.

Starting URL: https://www.getcalley.com/page-sitemap.xml

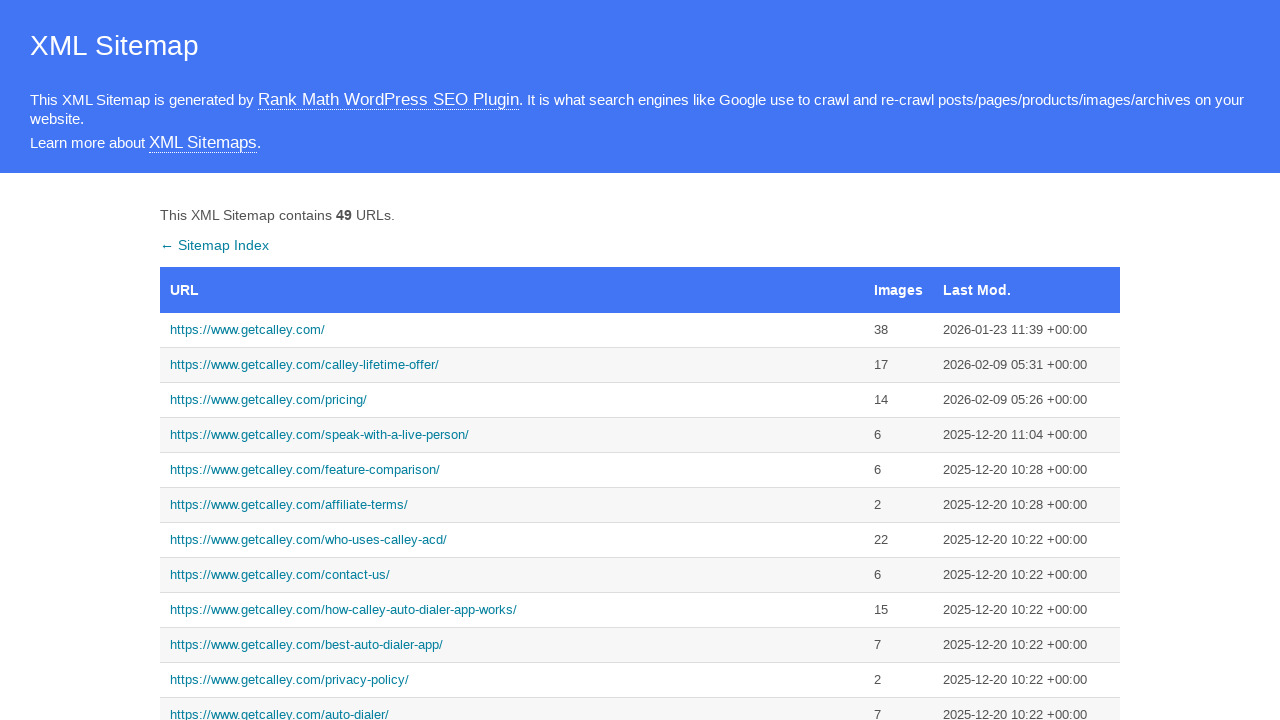

Sitemap page loaded
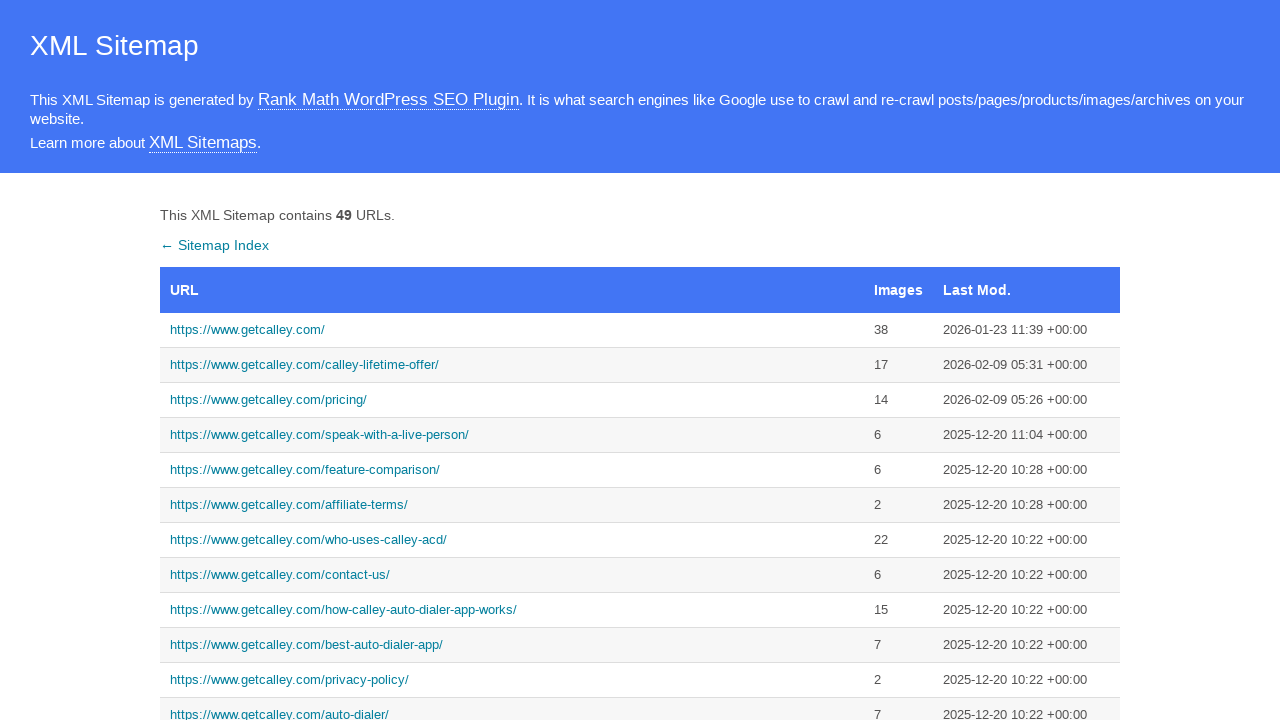

Navigated to automatic call dialer software product page
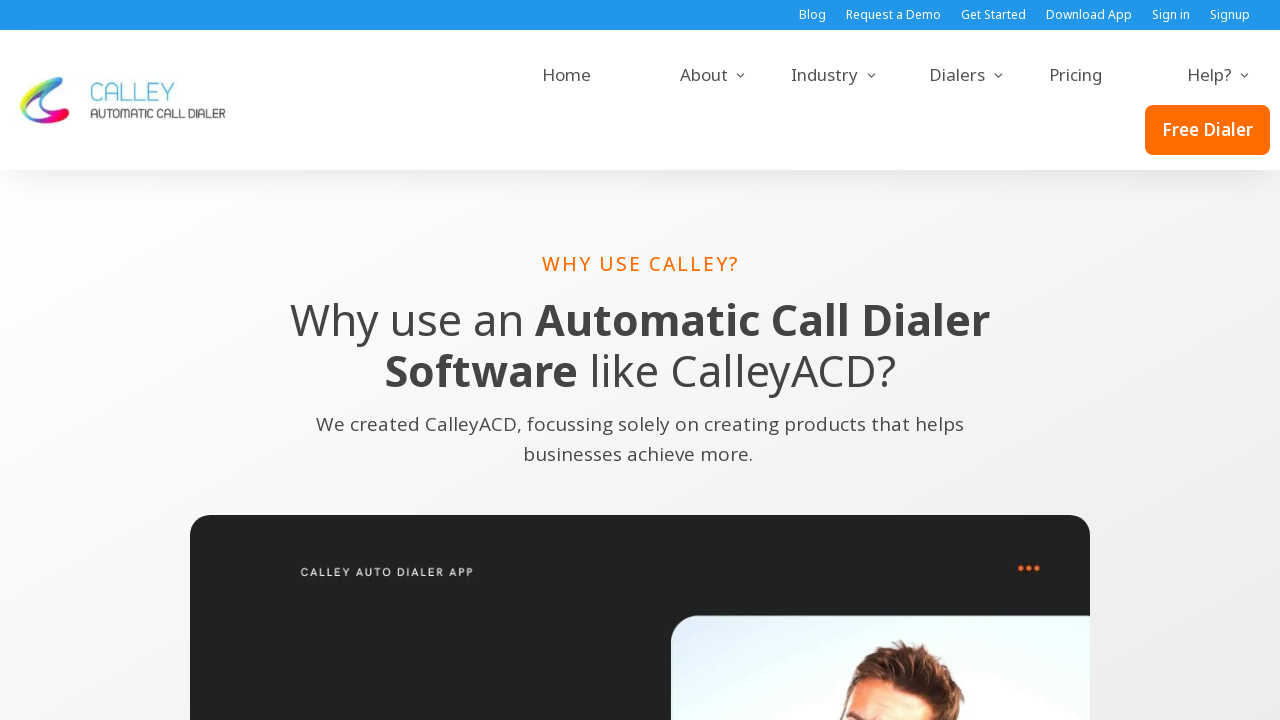

Product page loaded
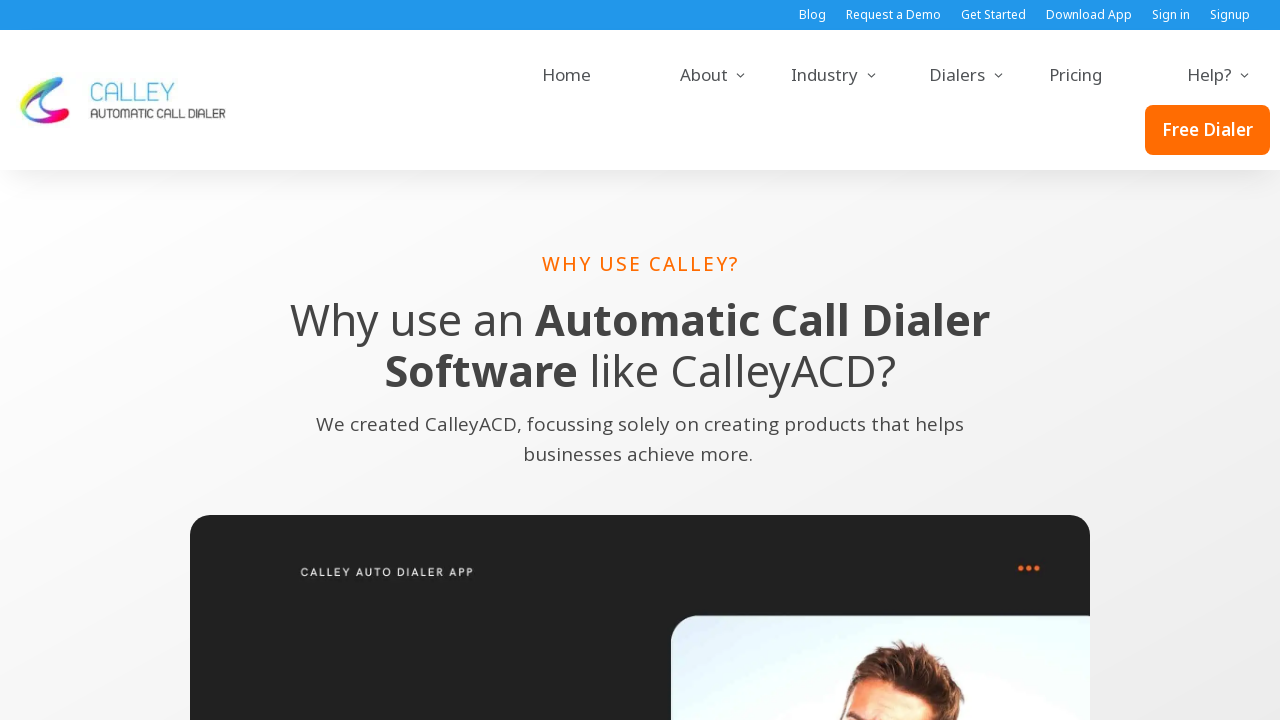

Scrolled down page by 4000 pixels
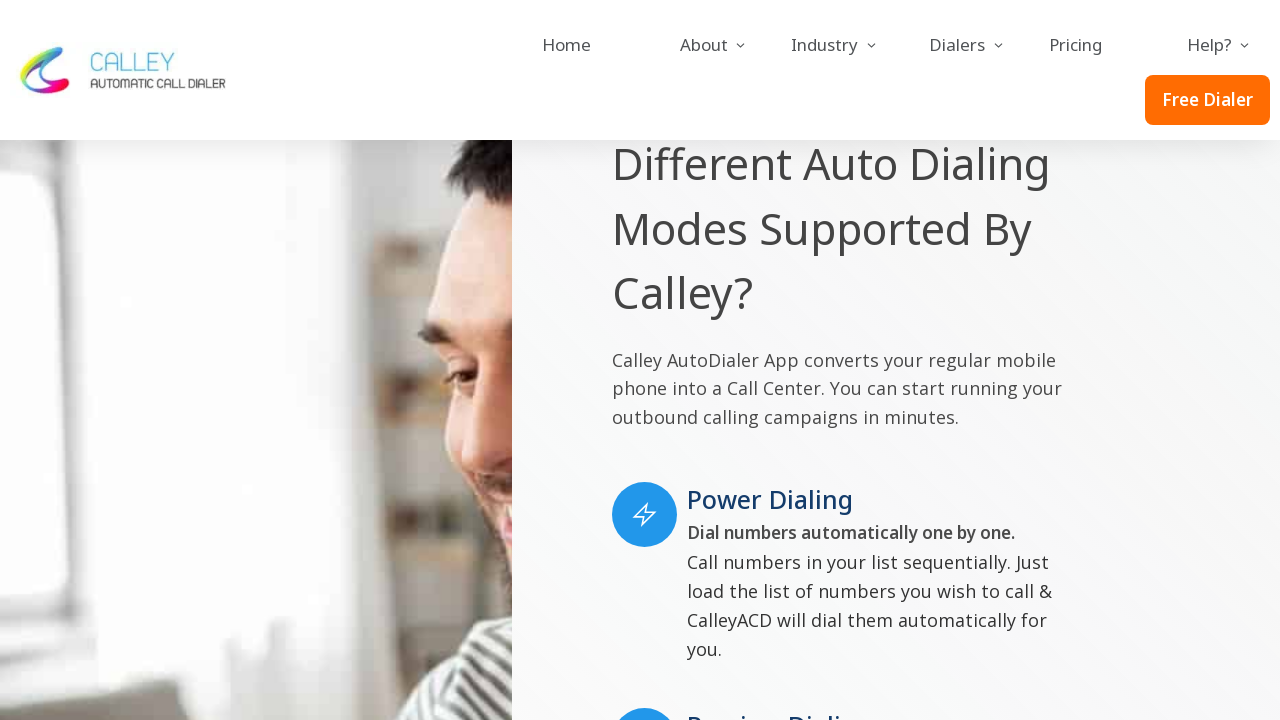

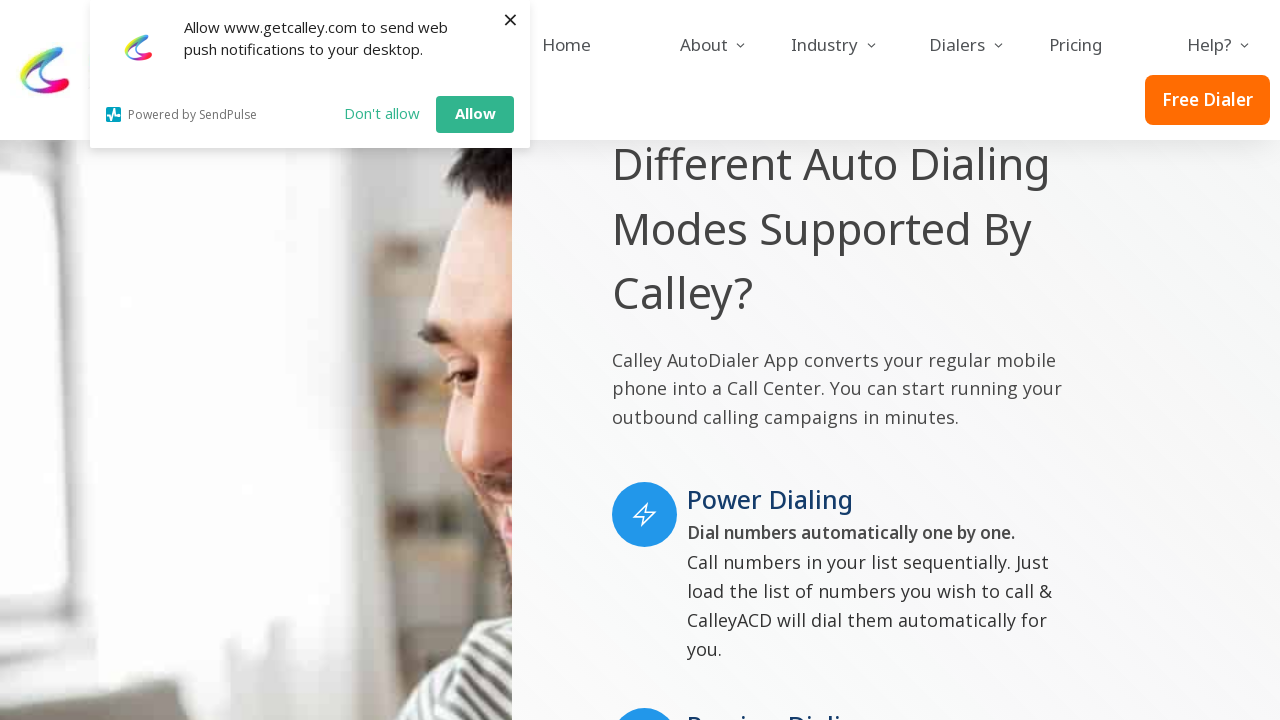